Tests auto-waiting functionality by triggering an AJAX request and waiting for a success element to appear, then verifying its text content.

Starting URL: http://uitestingplayground.com/ajax

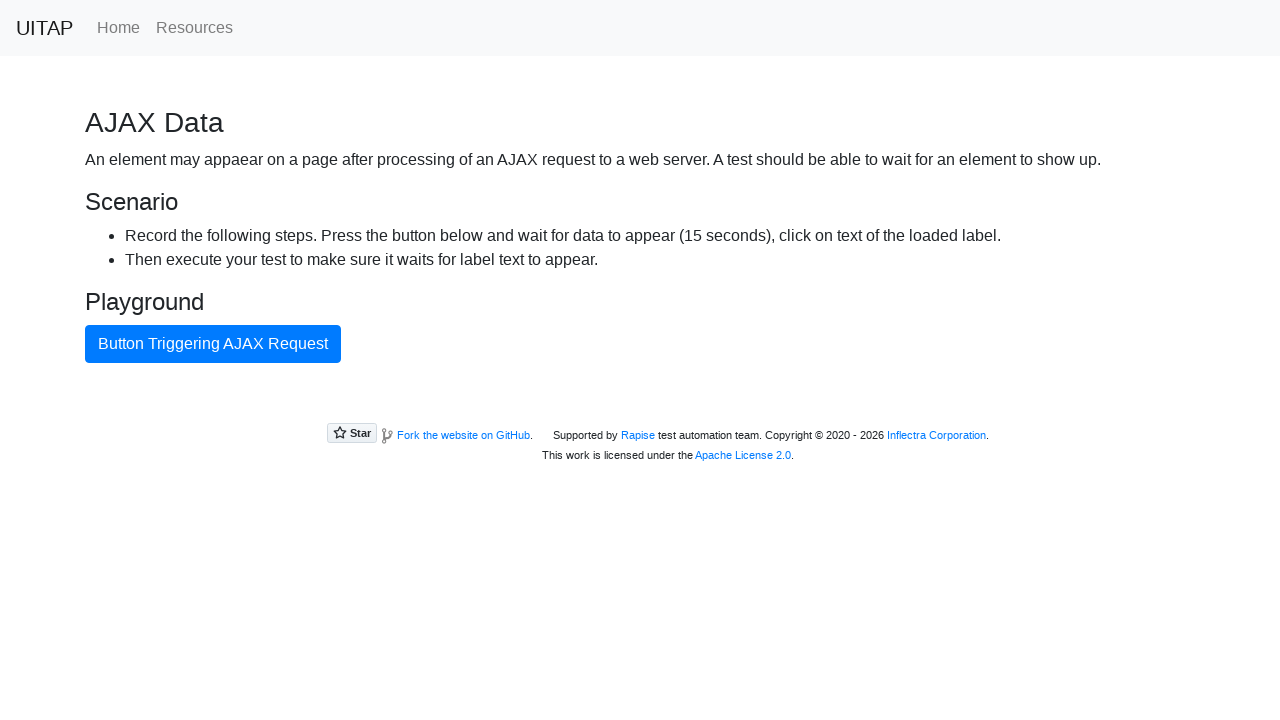

Clicked button to trigger AJAX request at (213, 344) on internal:text="Button Triggering AJAX Request"i
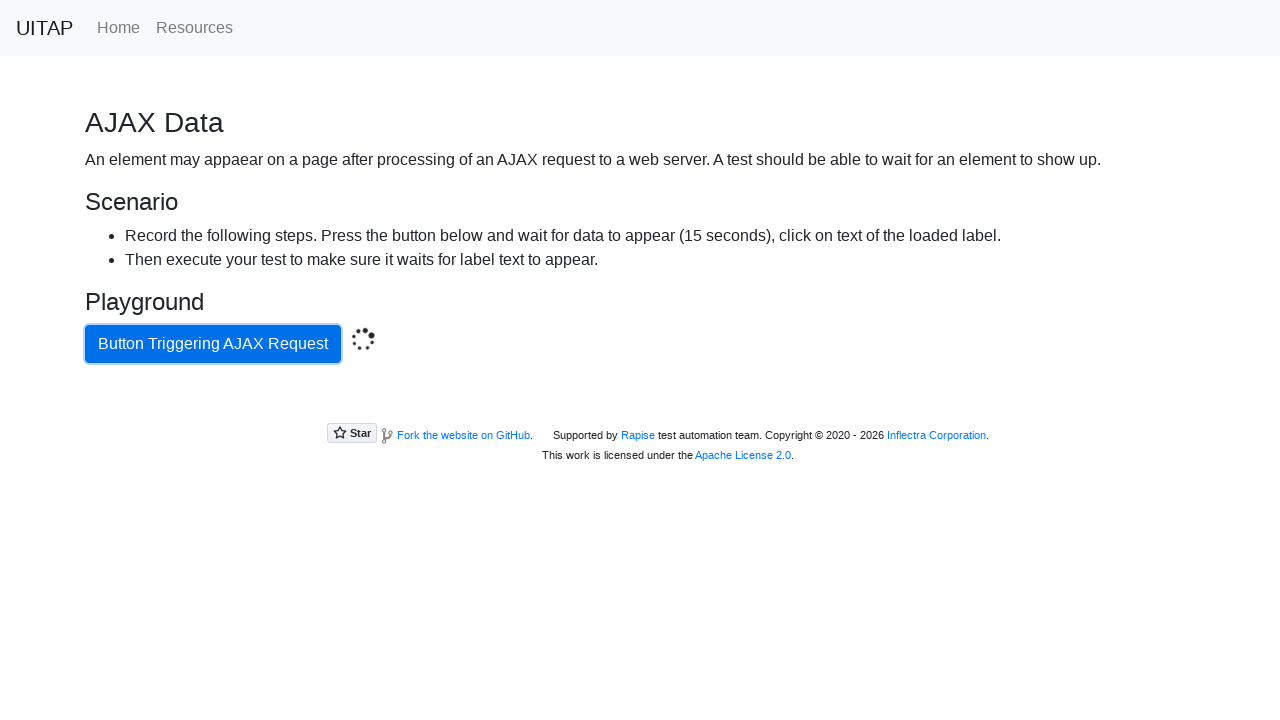

Waited for success element to attach to DOM
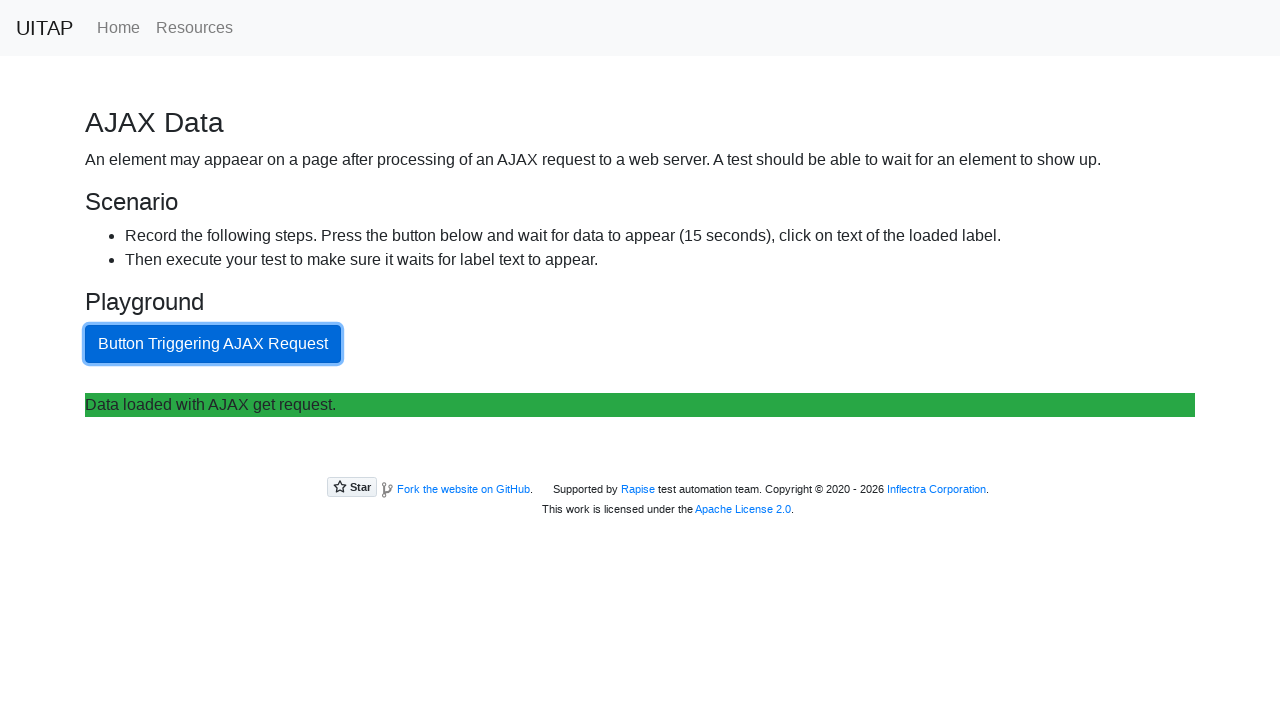

Retrieved text content from success element
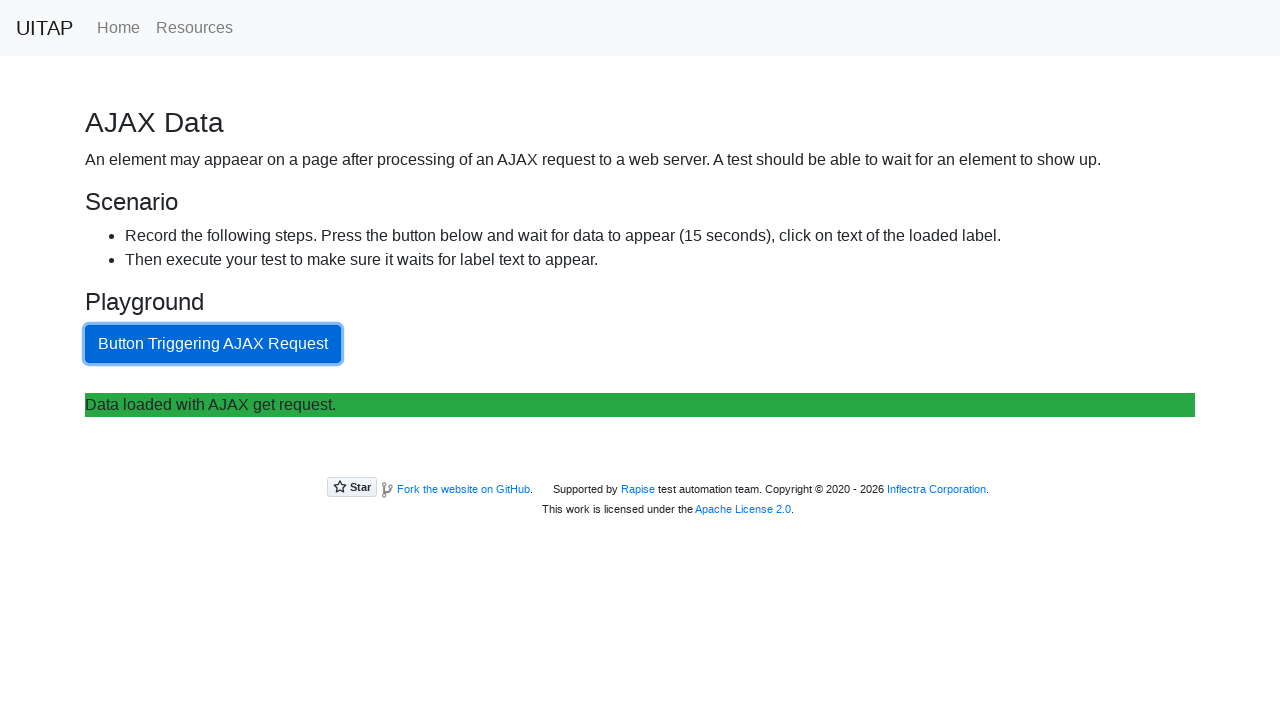

Verified success message 'Data loaded with AJAX get request.' is present
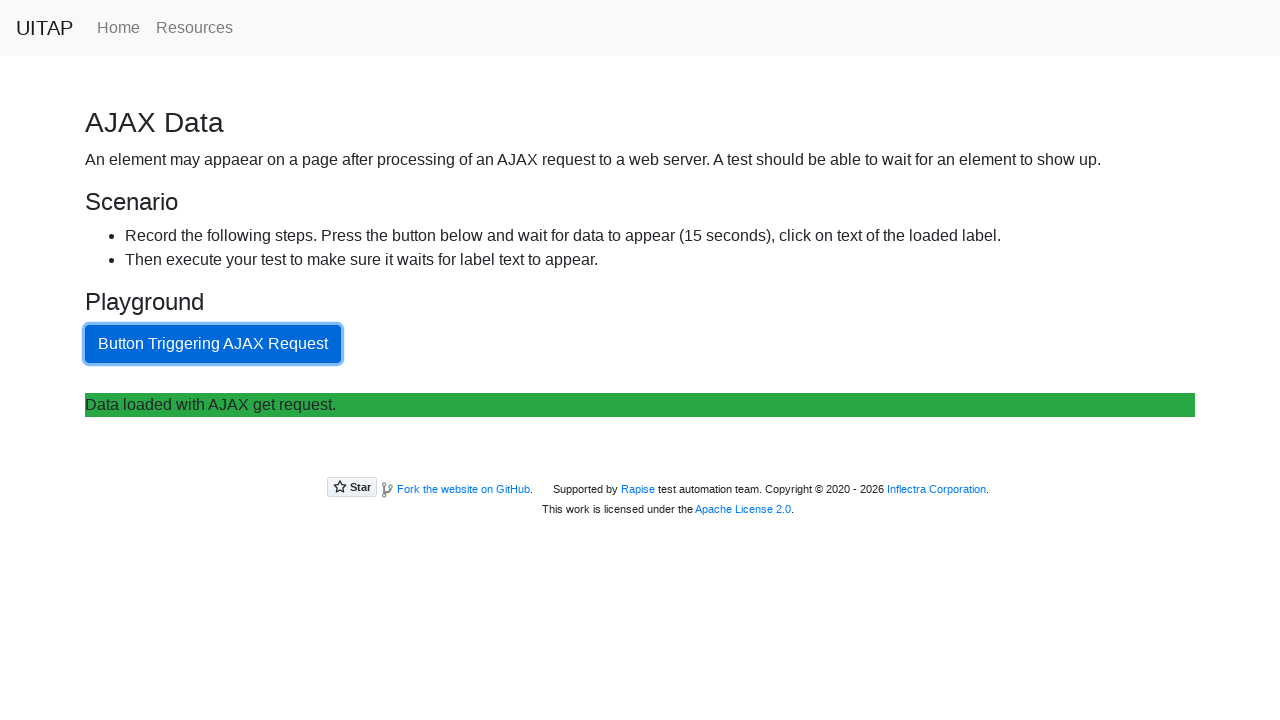

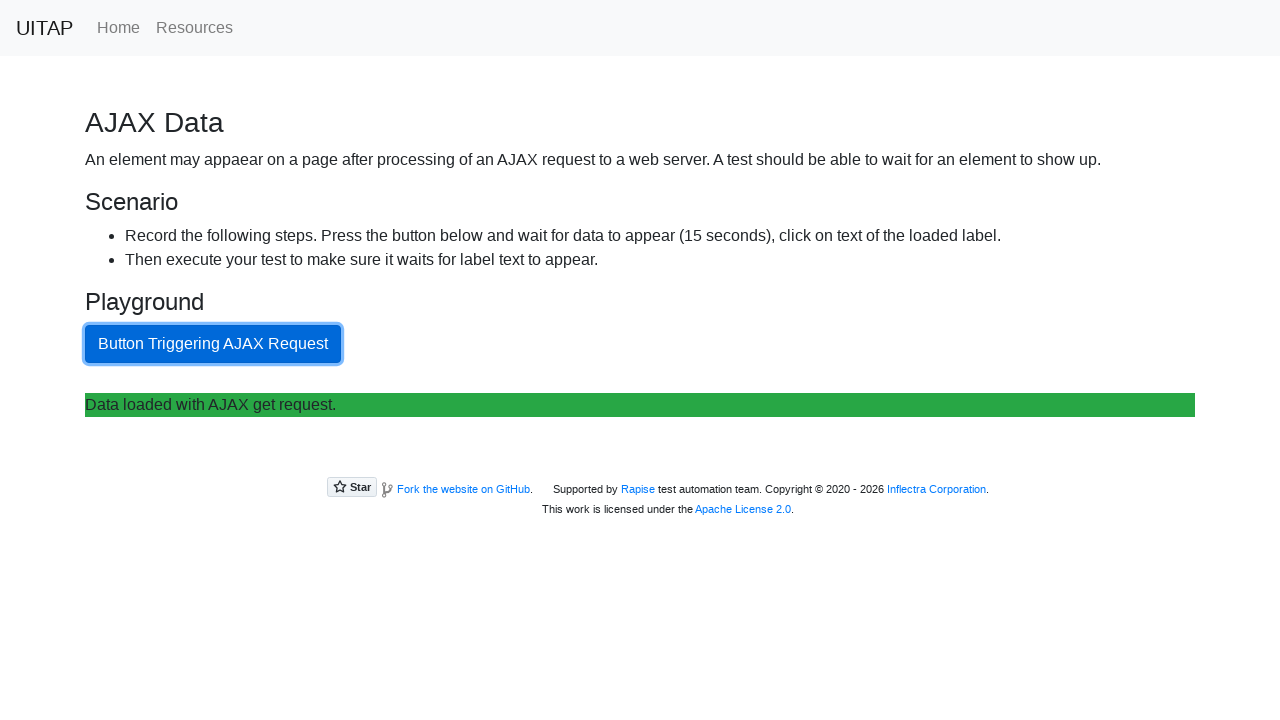